Searches for "Mathematics" books using the search bar, views book details in a new window, and adds the book to cart

Starting URL: https://dcbookstore.com/

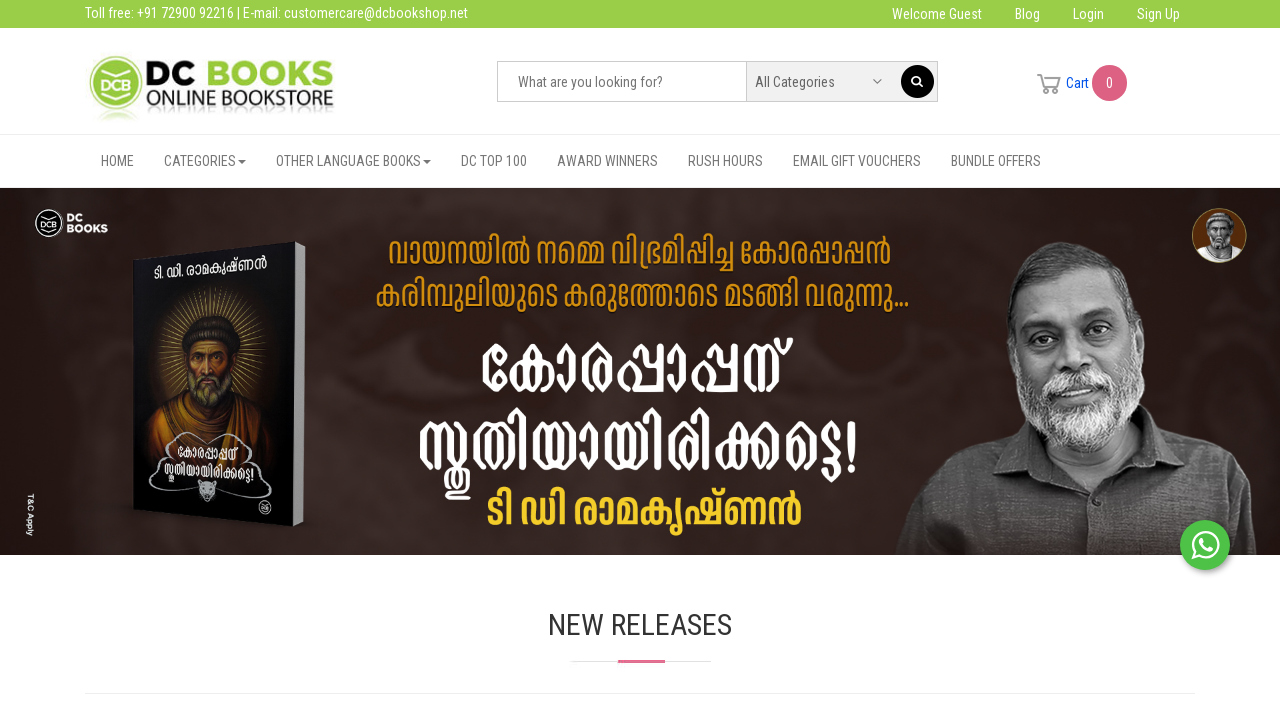

Filled search box with 'Mathematics' on //*[@id='searchbox']
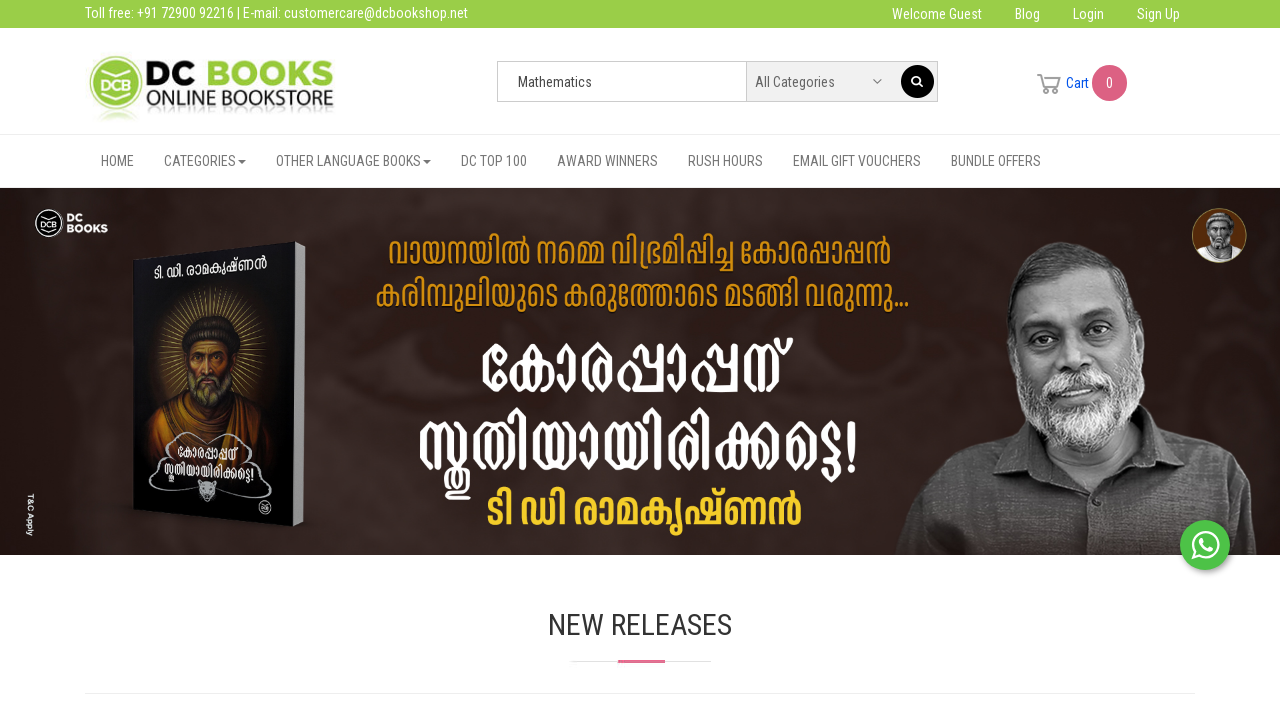

Clicked search button to search for Mathematics books at (918, 82) on xpath=/html/body/div[2]/div[1]/div[3]/div/div/div[2]/form/div/button/img
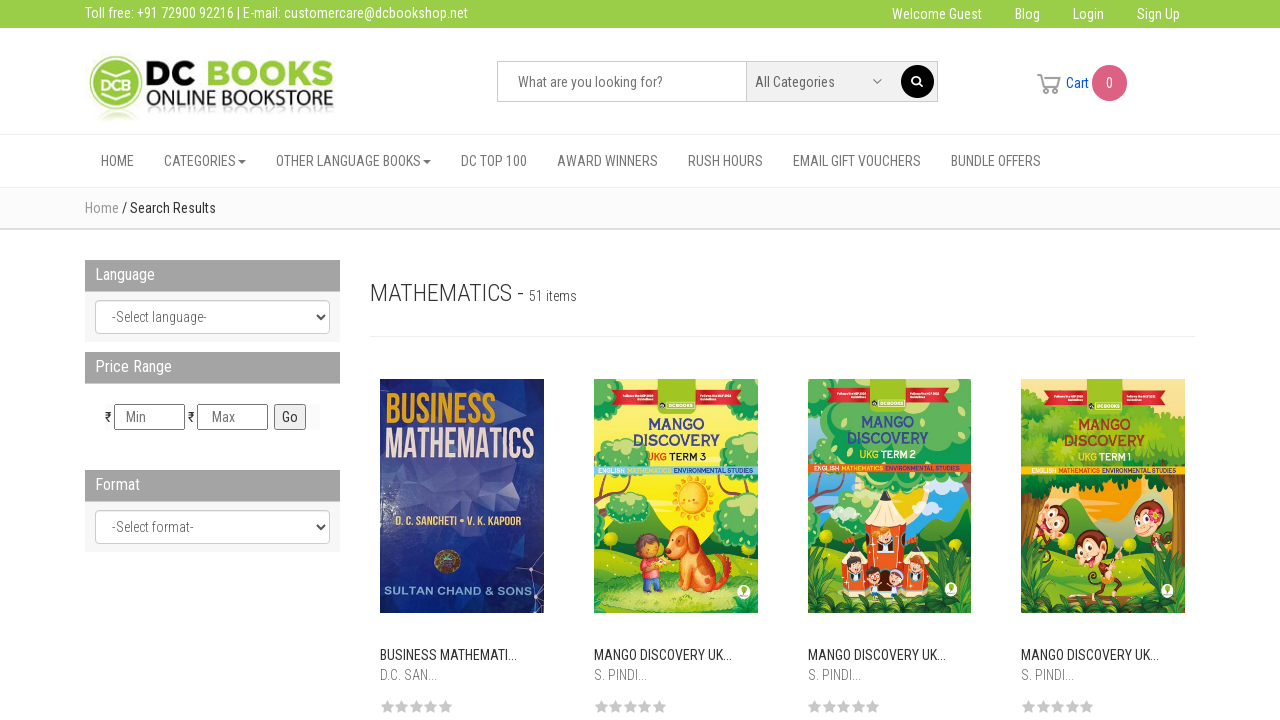

Clicked 'View More Details' link to open book details in new window at (1103, 360) on xpath=/html/body/div[2]/div[2]/div[2]/div/div[2]/div[2]/div[8]/div/div[6]/a
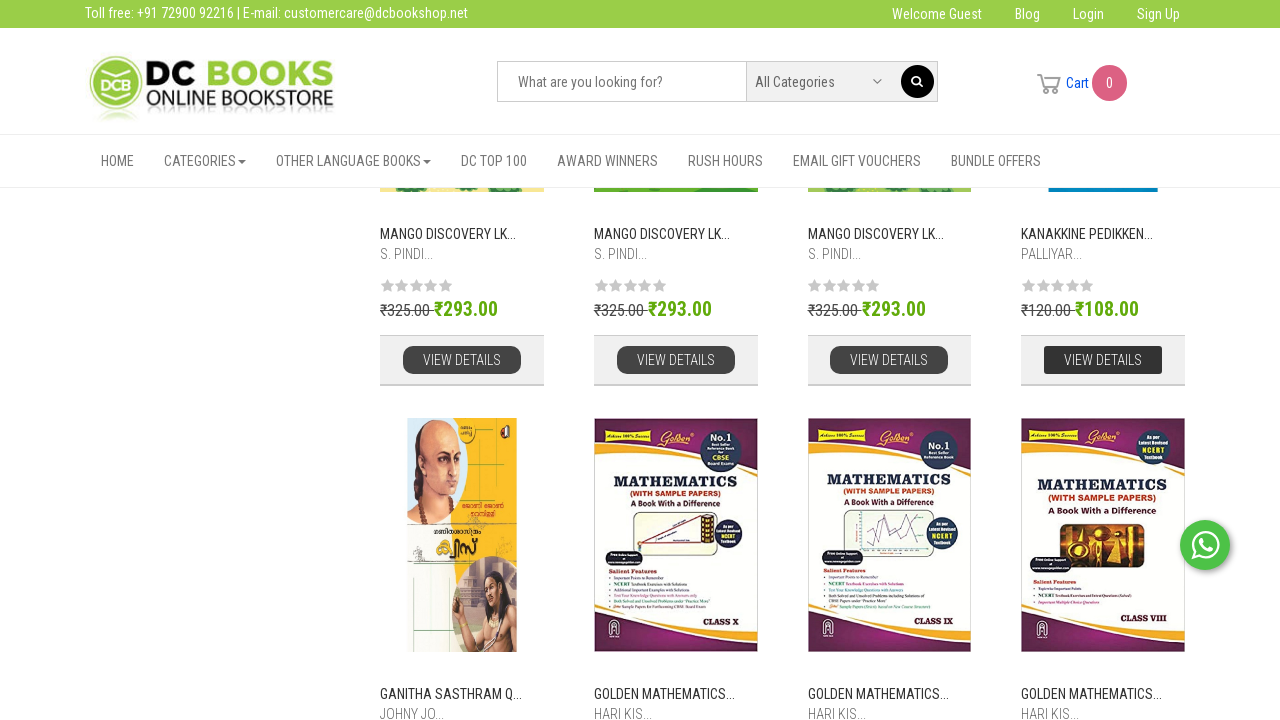

Switched to new window and waited for page to load
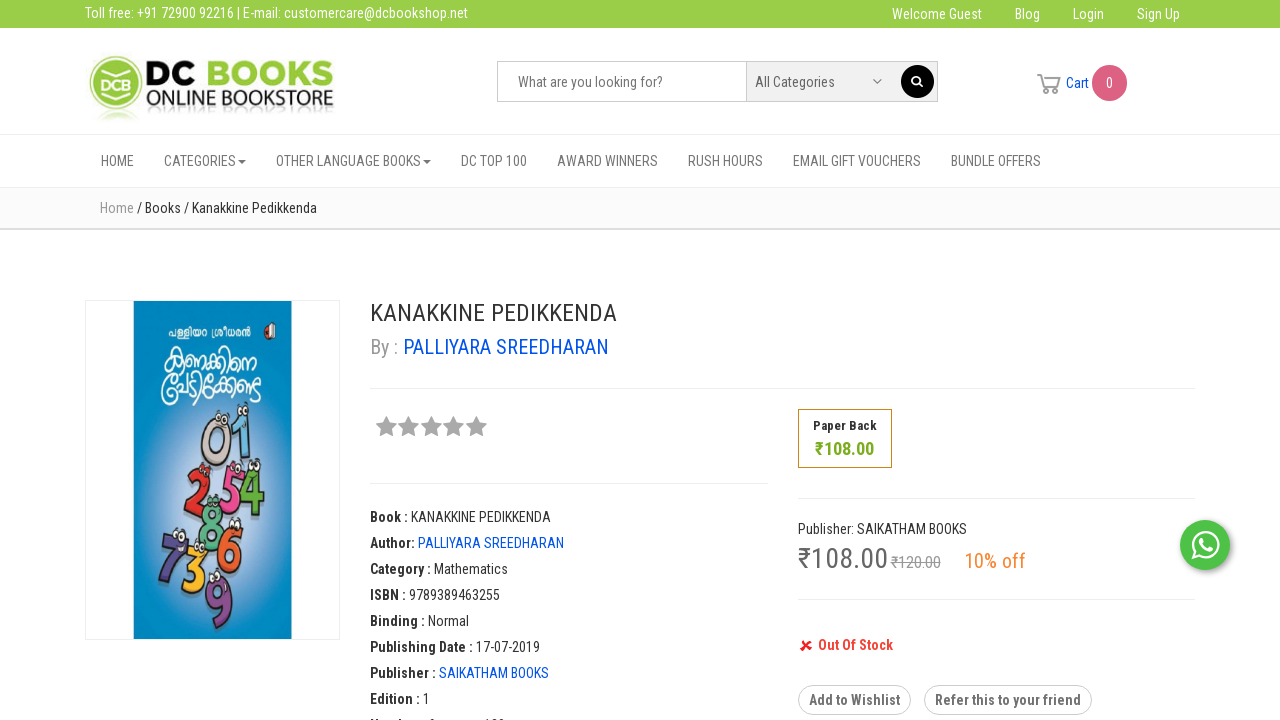

Clicked add to cart button in new window at (889, 361) on xpath=//*[@id='AddCartForm']/div[2]/div[3]/div/div/div[3]/div[1]/img
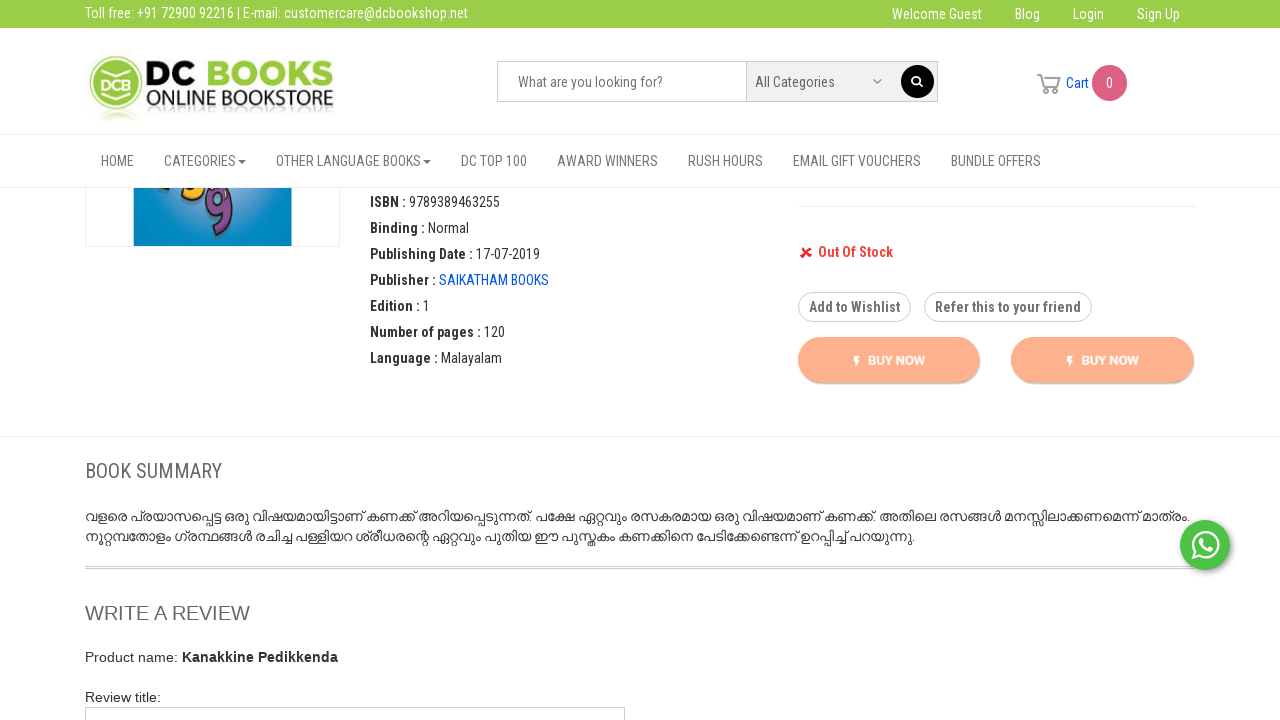

Closed the new window
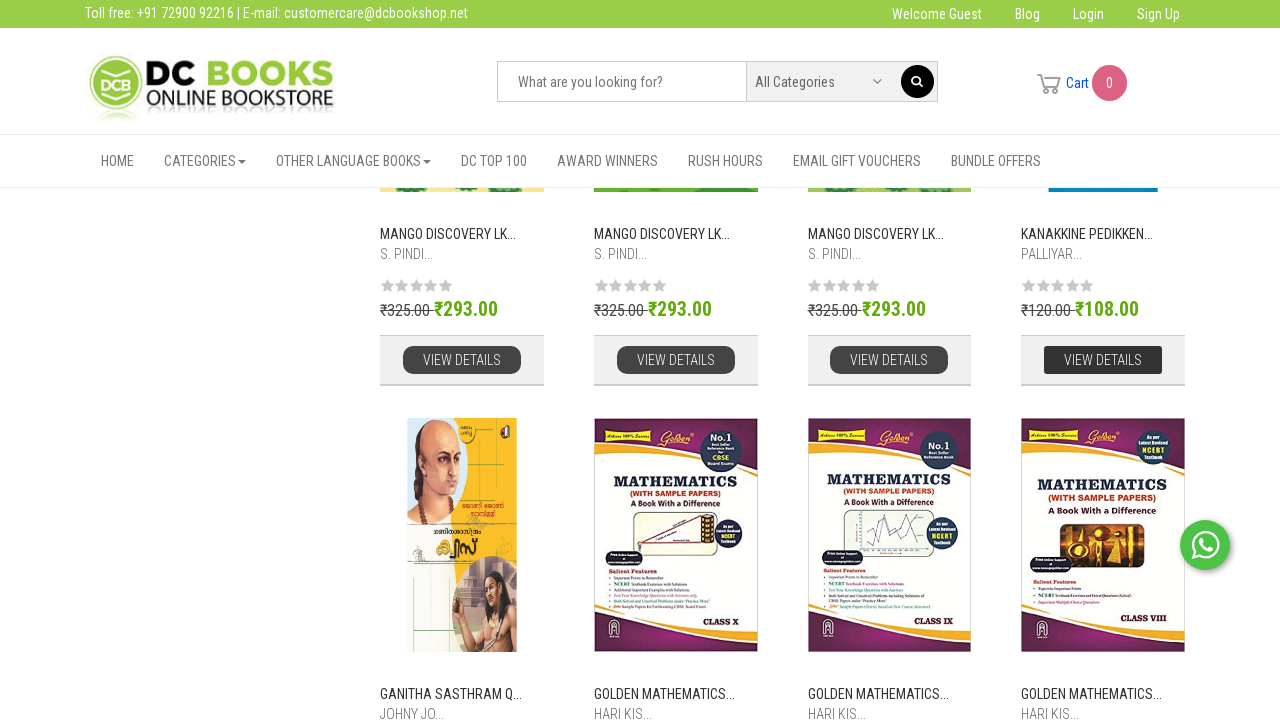

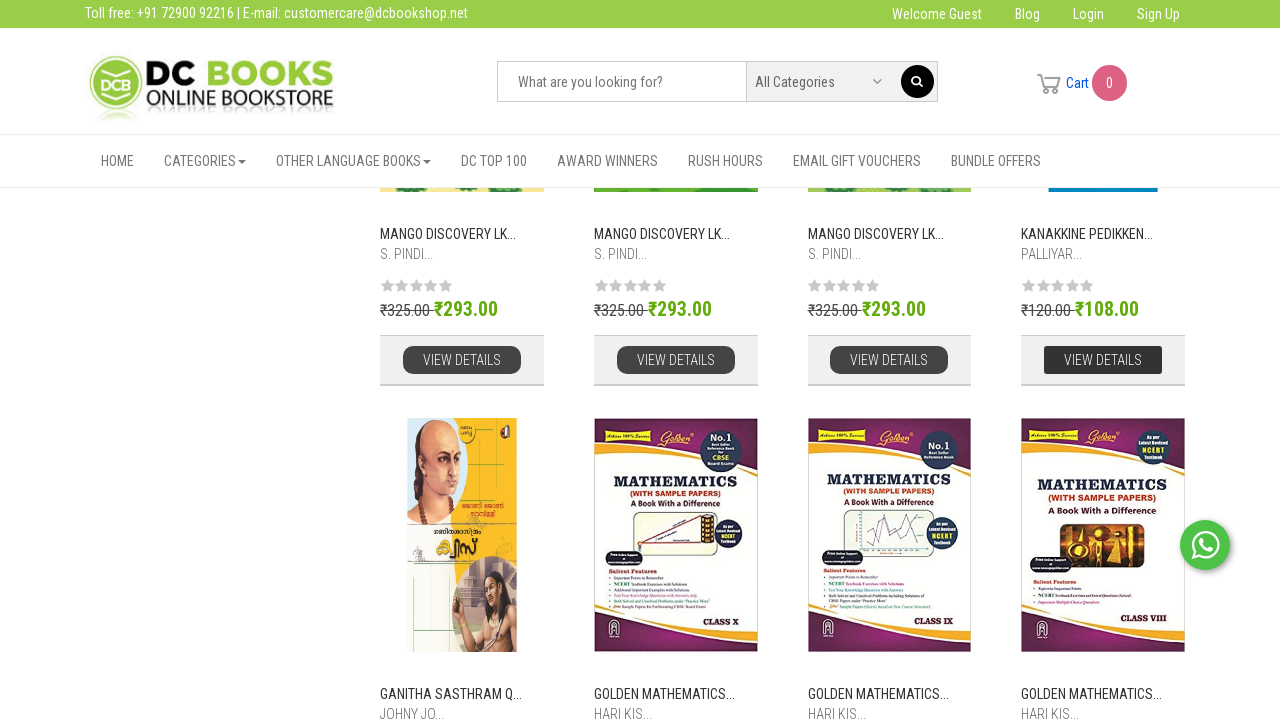